Tests dropdown selection on a contact sales form by selecting a country ("India") and number of employees ("11 - 50") from dropdown menus without using the standard Select class methods.

Starting URL: https://www.orangehrm.com/en/contact-sales

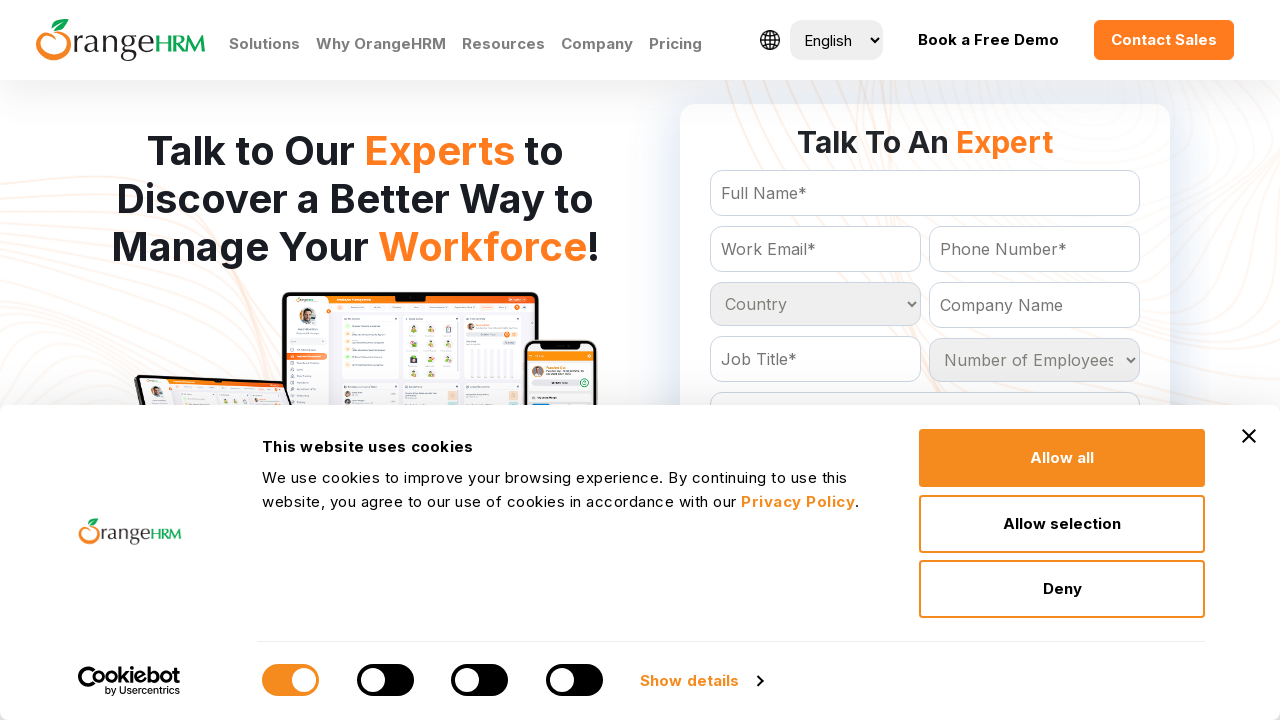

Selected 'India' from the country dropdown on select#Form_getForm_Country
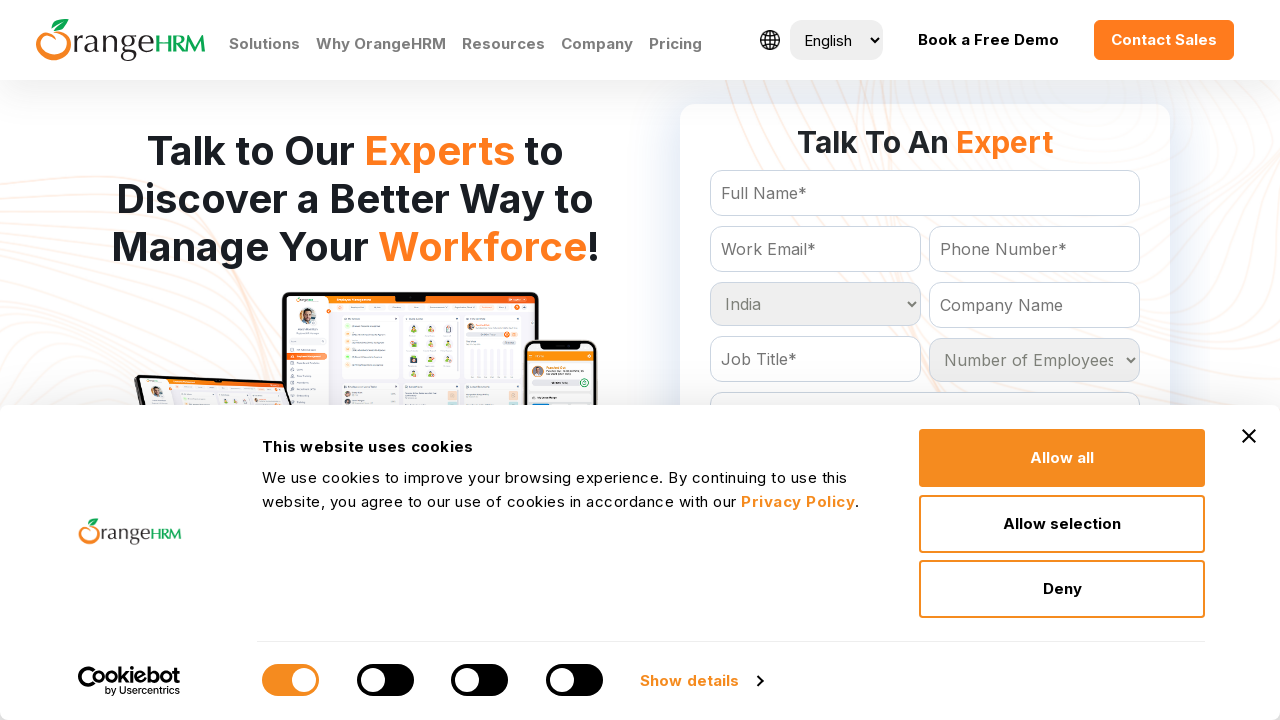

Selected '11 - 50' from the number of employees dropdown on select#Form_getForm_NoOfEmployees
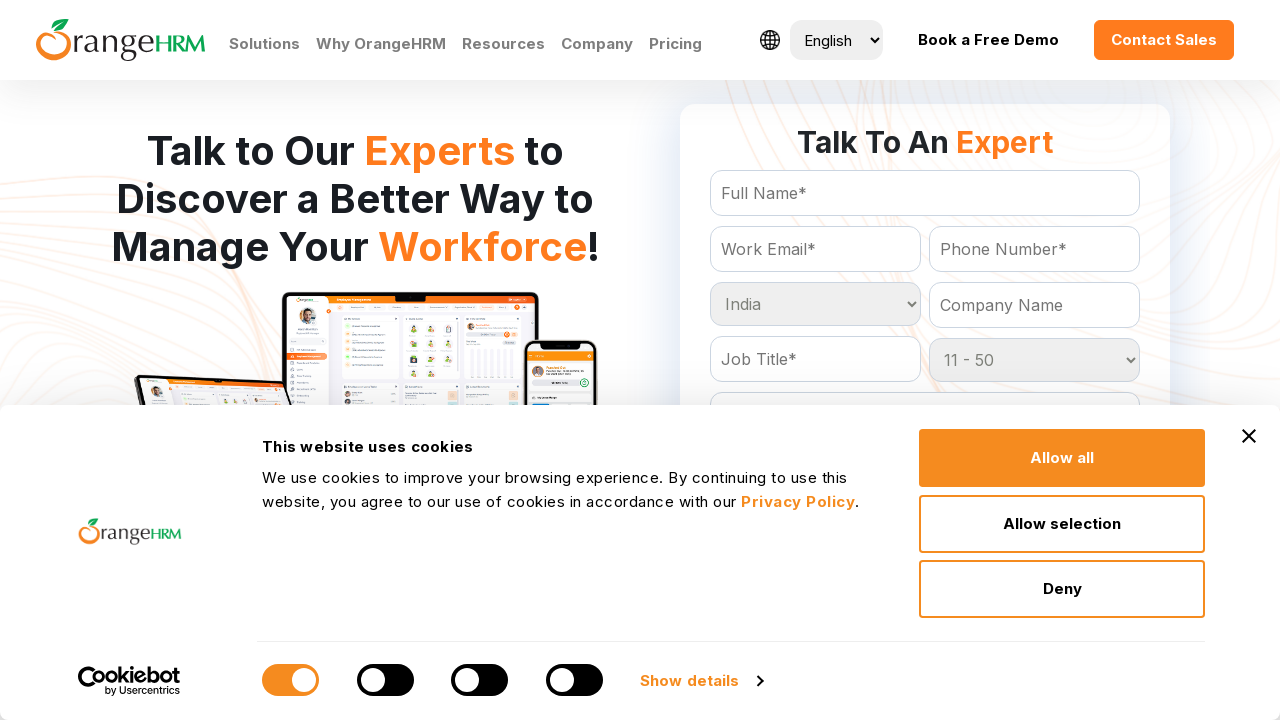

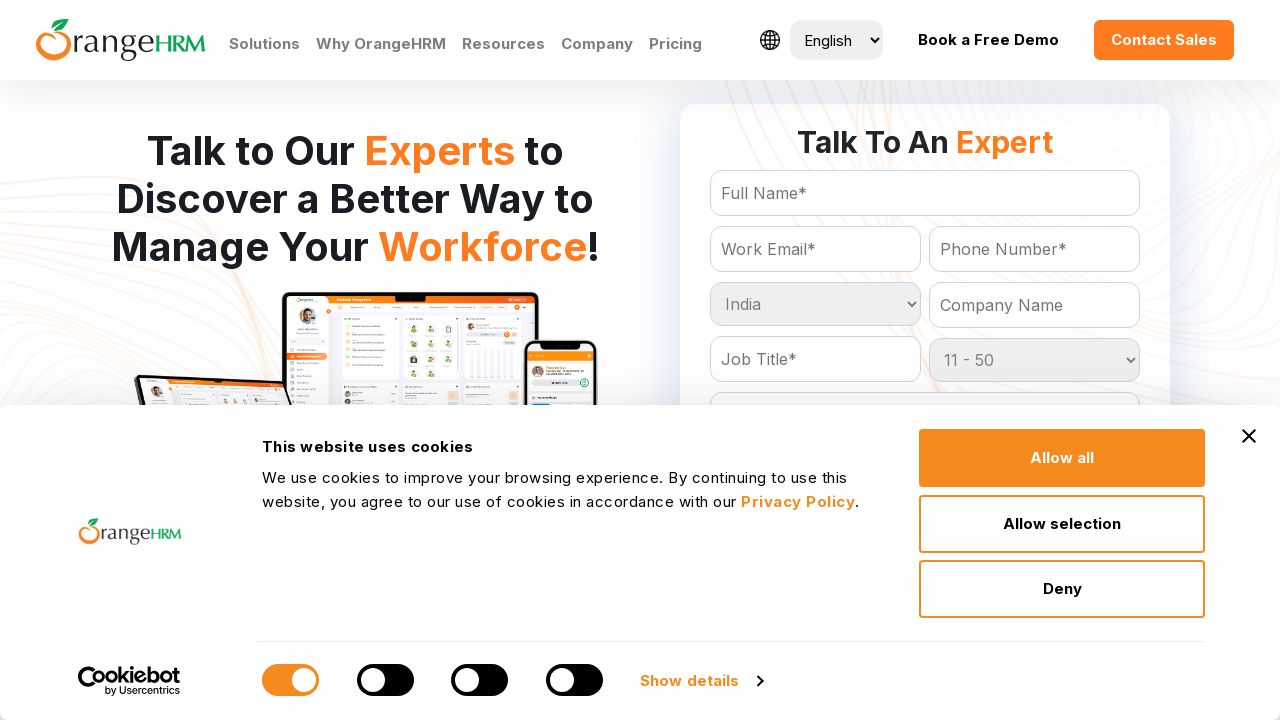